Loads an exchange rate calculator application and verifies the page title

Starting URL: https://main--exchange-rate-calculator-2024.netlify.app/

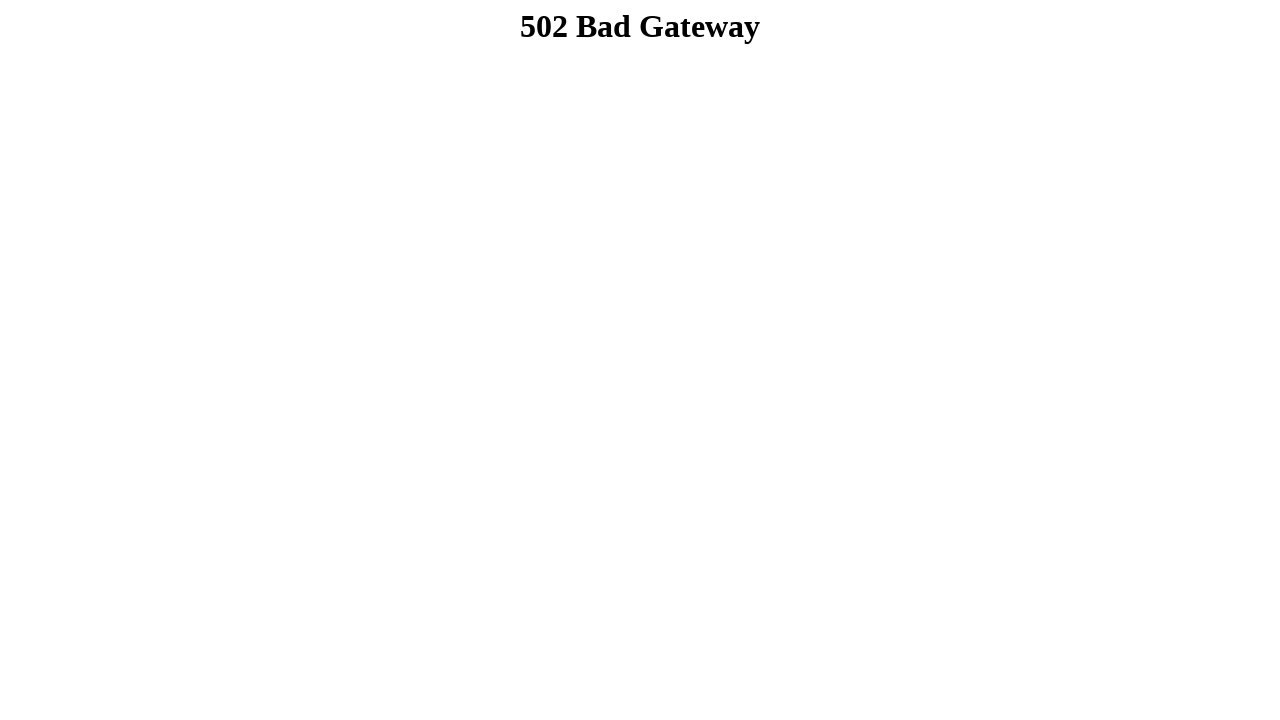

Navigated to exchange rate calculator application
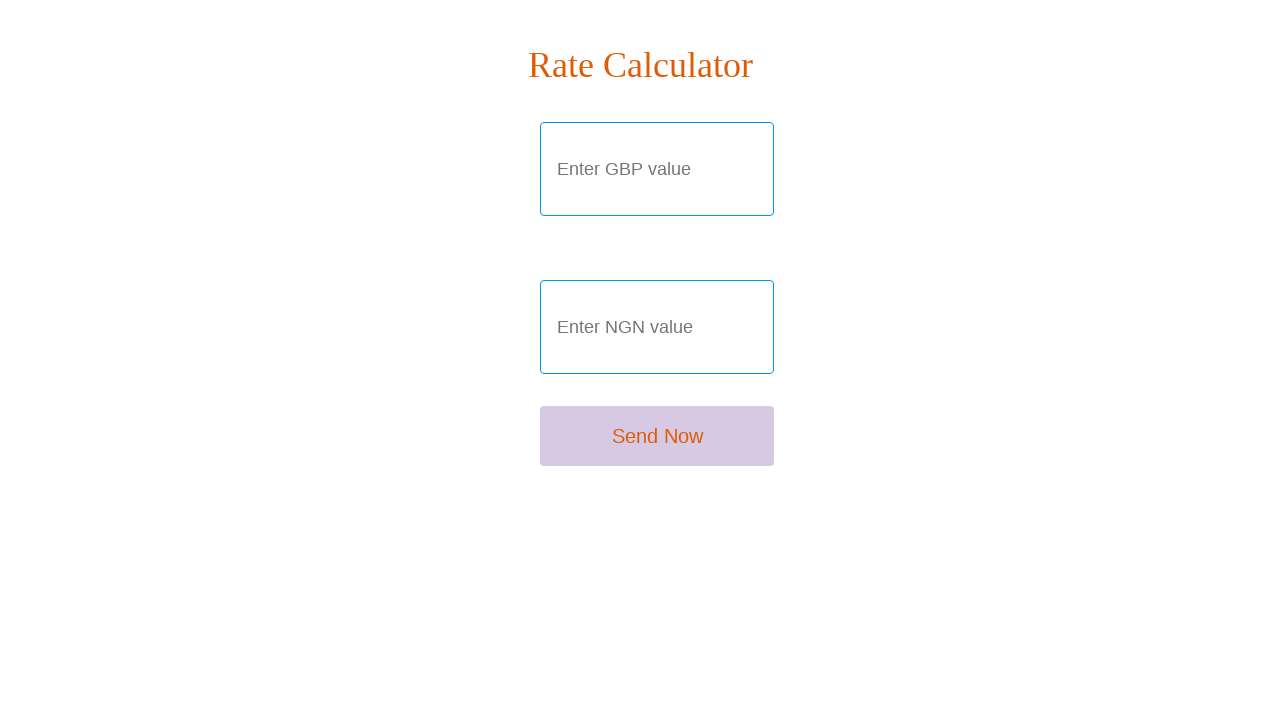

Retrieved page title
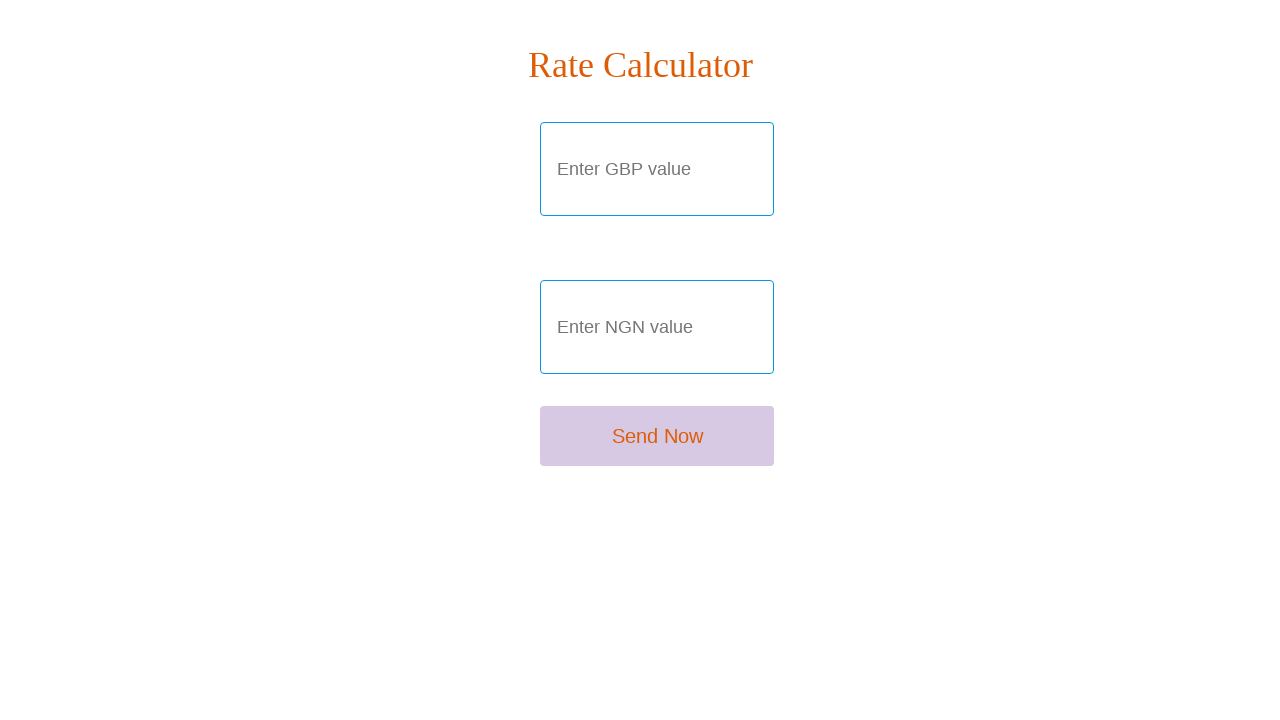

Page title printed: Document
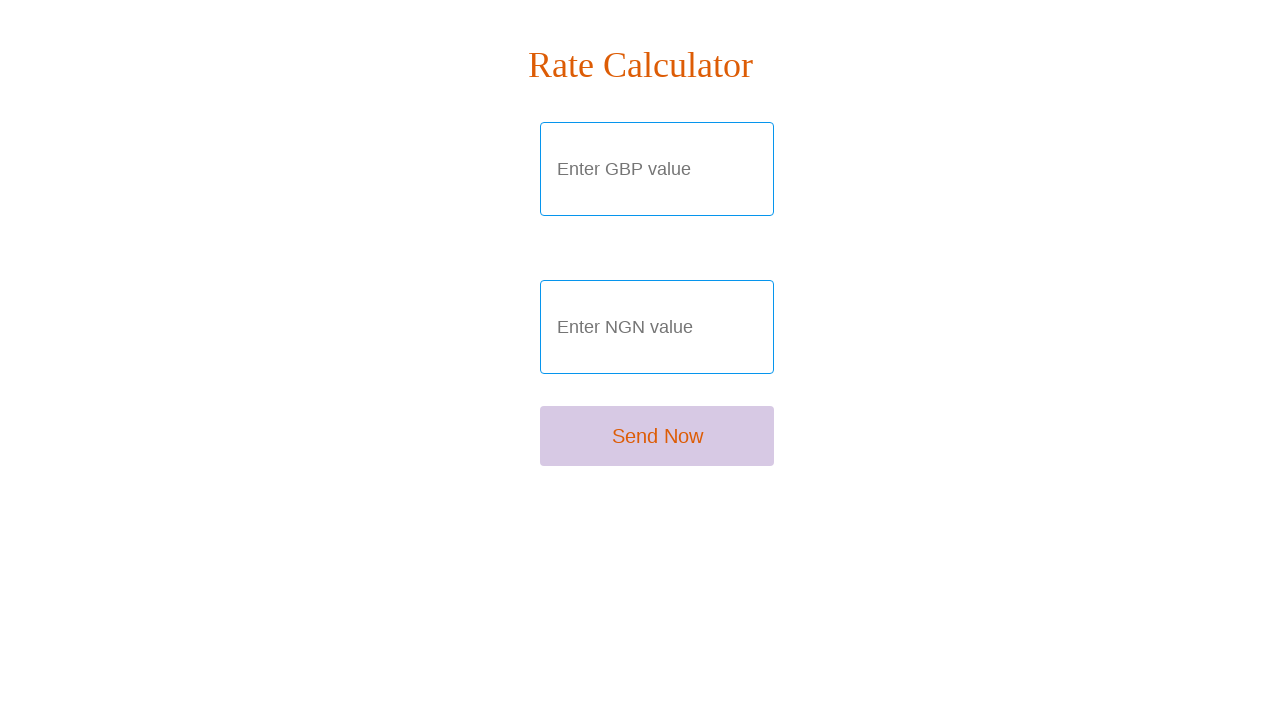

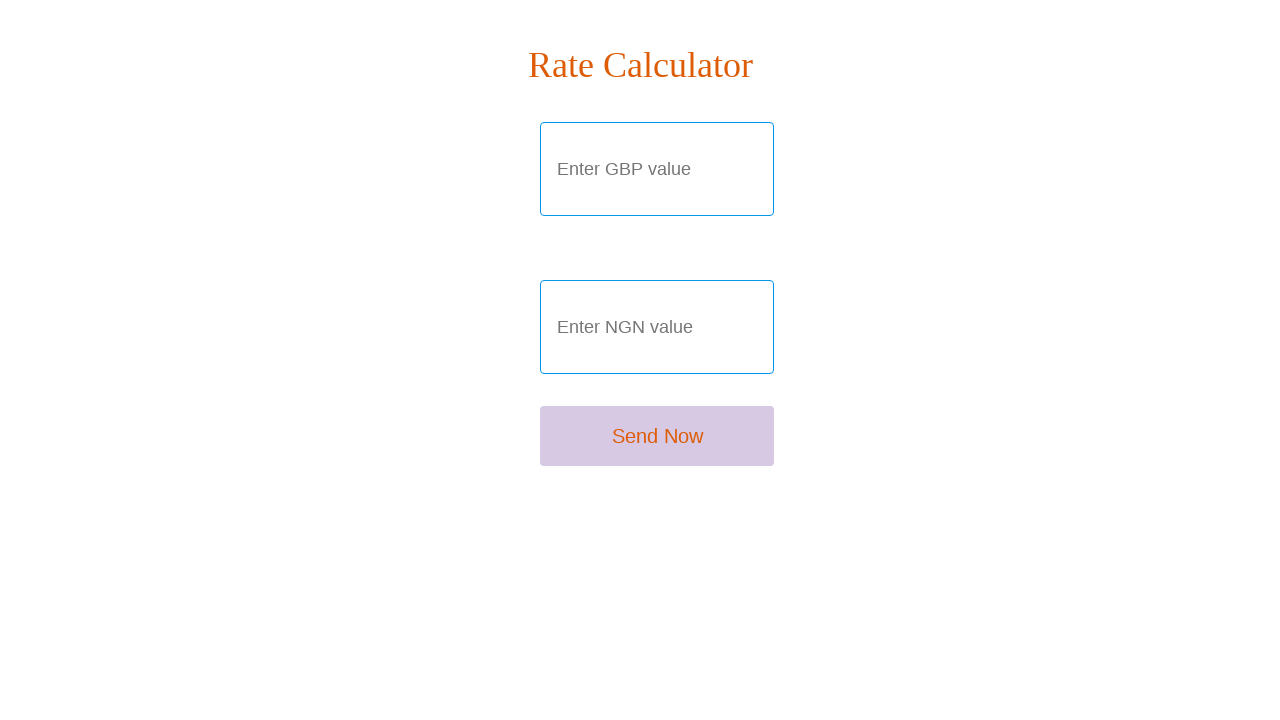